Tests double-click functionality on a button element on a test automation practice website

Starting URL: http://testautomationpractice.blogspot.com

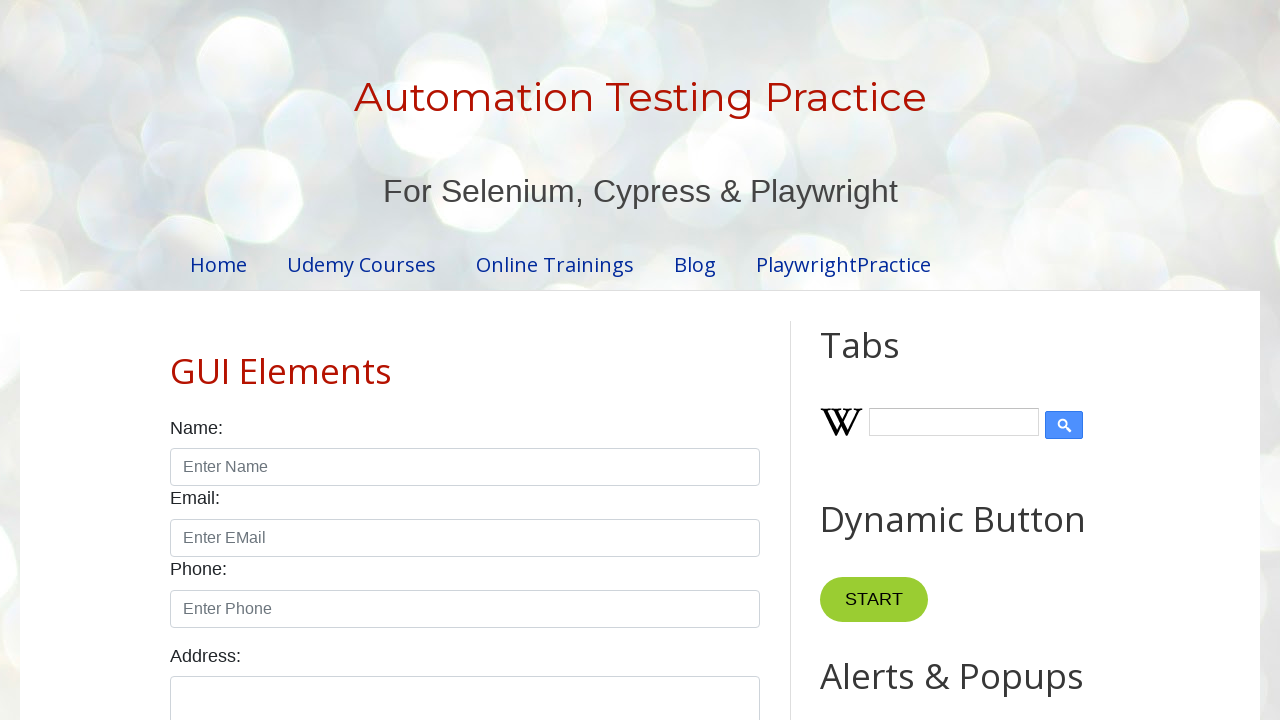

Located double-click button element with ondblclick='myFunction1()'
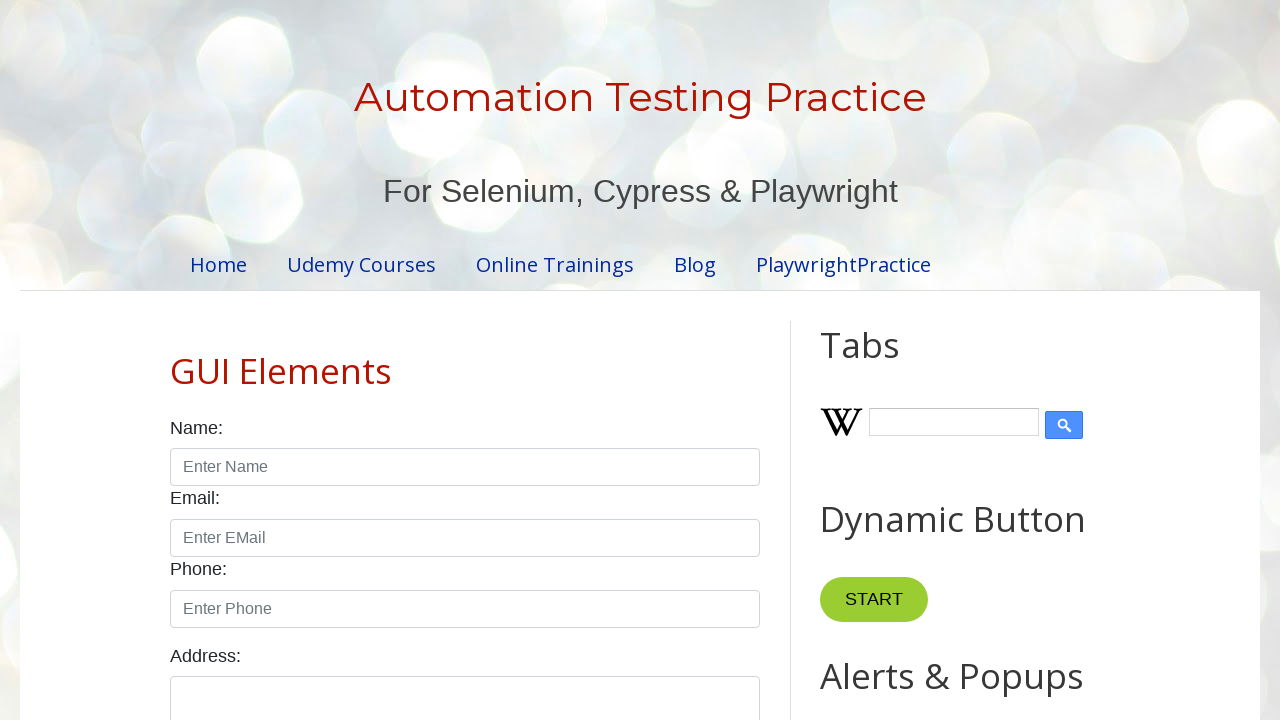

Double-clicked the button to trigger myFunction1() at (885, 360) on xpath=//button[@ondblclick='myFunction1()']
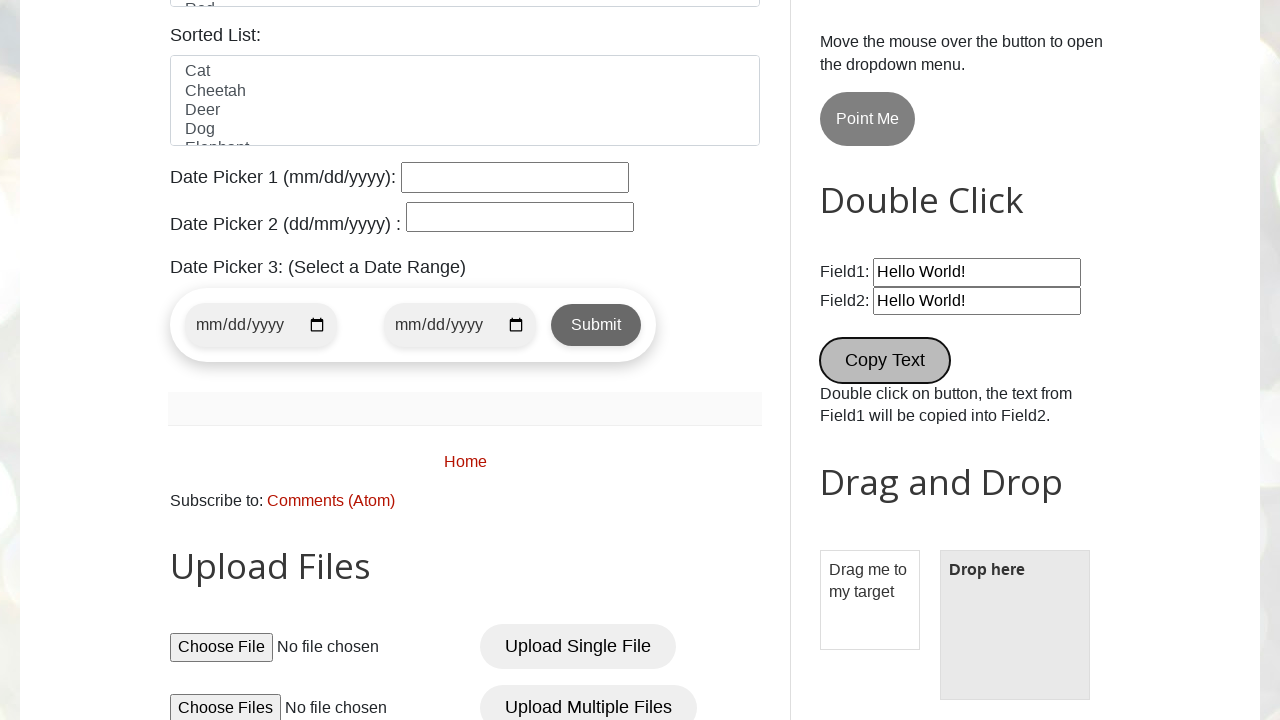

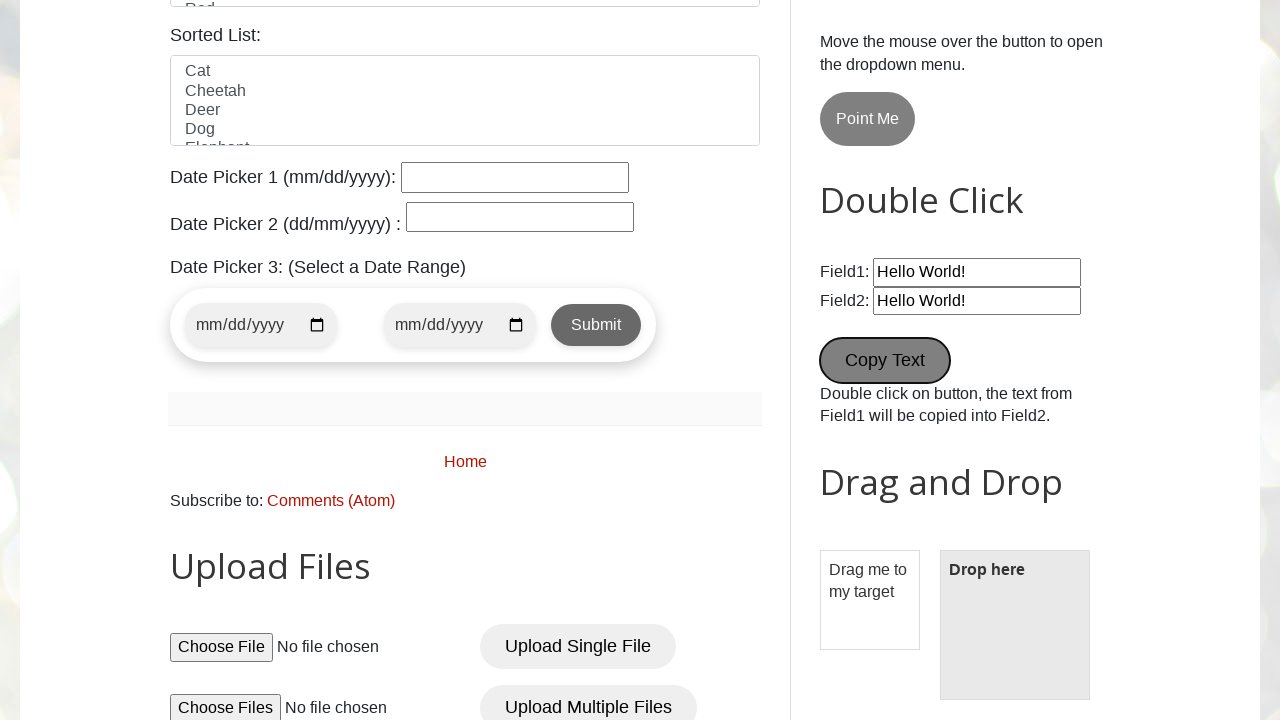